Tests right-click context menu functionality by right-clicking on an element, iterating through menu options, and selecting the "Cut" option

Starting URL: http://swisnl.github.io/jQuery-contextMenu/demo.html

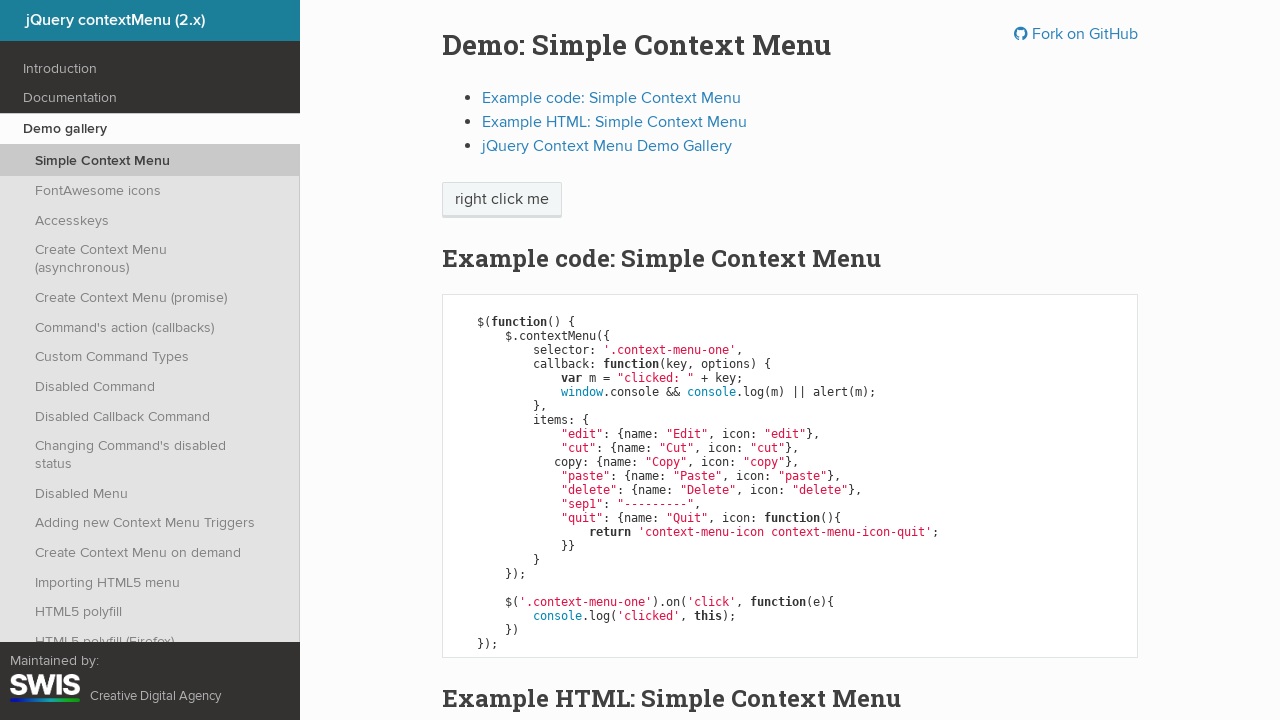

Located element for right-click test
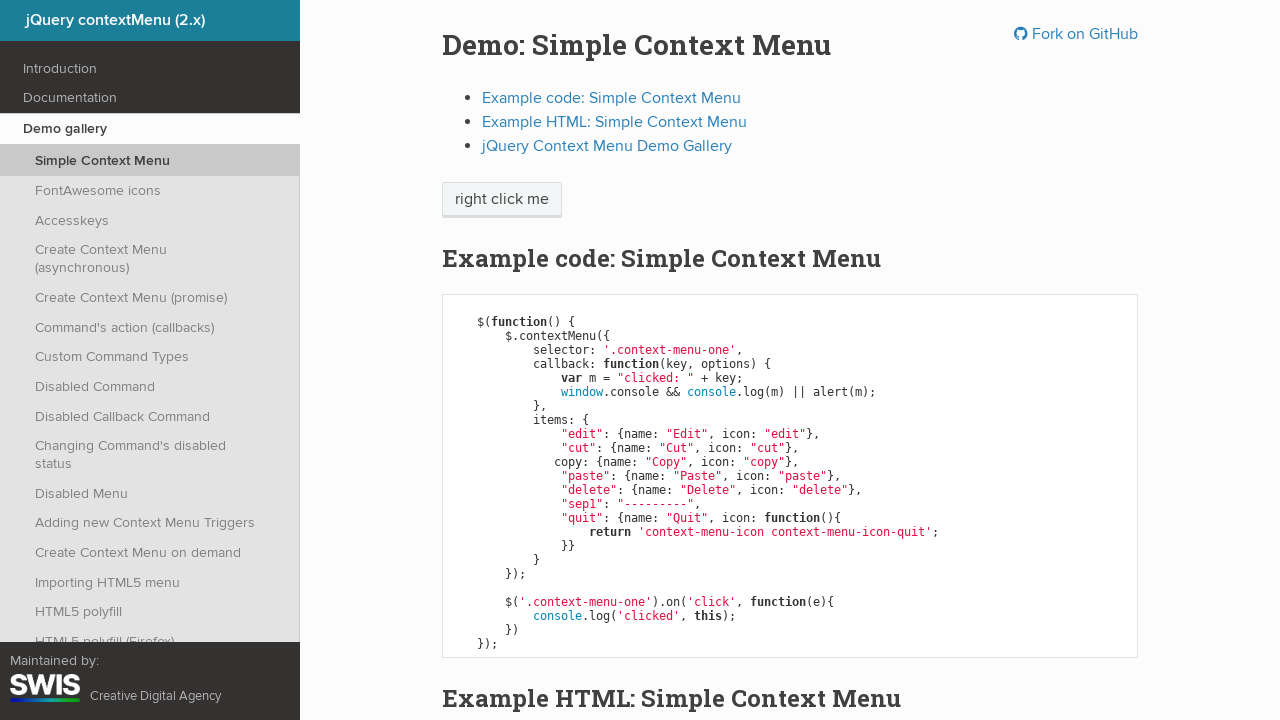

Right-clicked on context menu element at (502, 200) on .context-menu-one
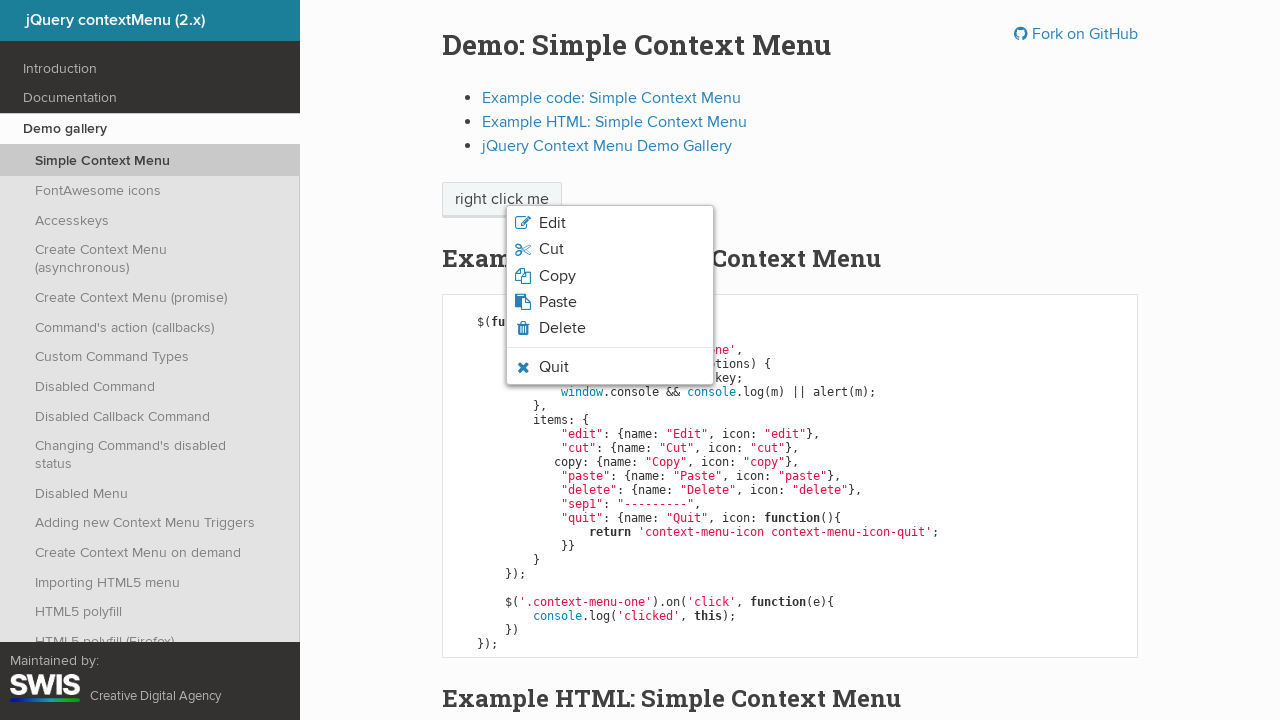

Context menu appeared
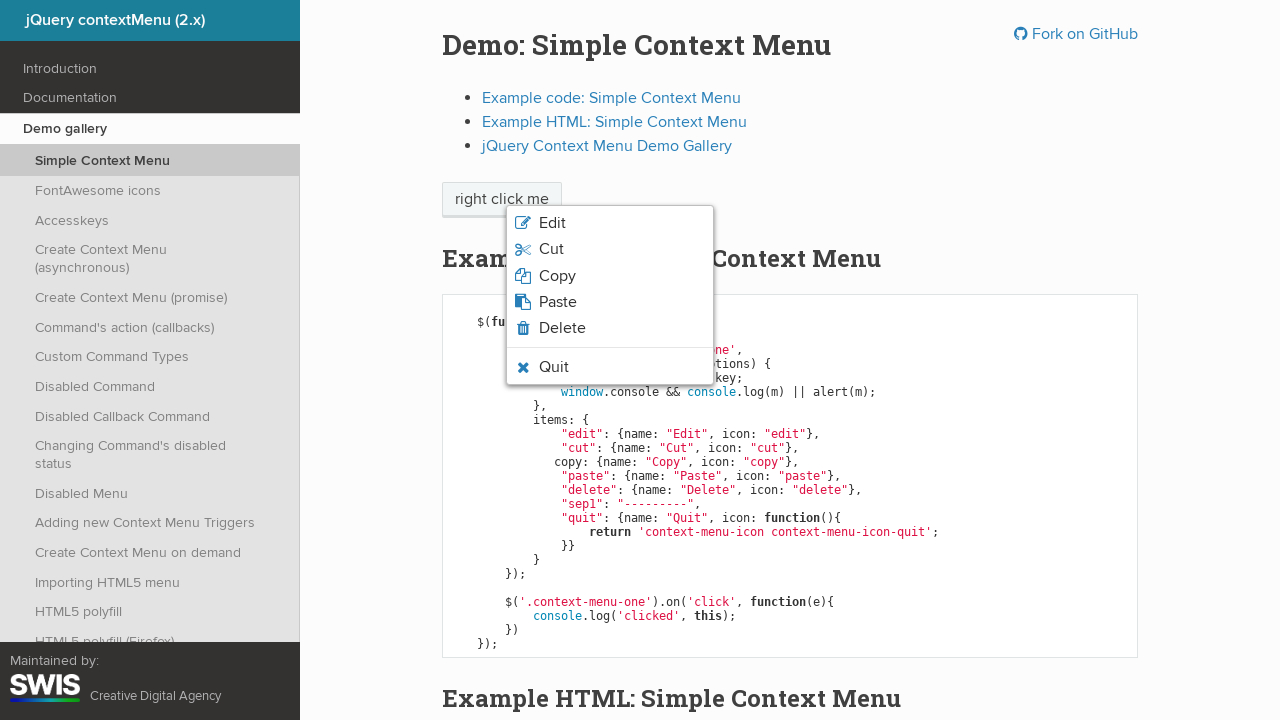

Retrieved all context menu options
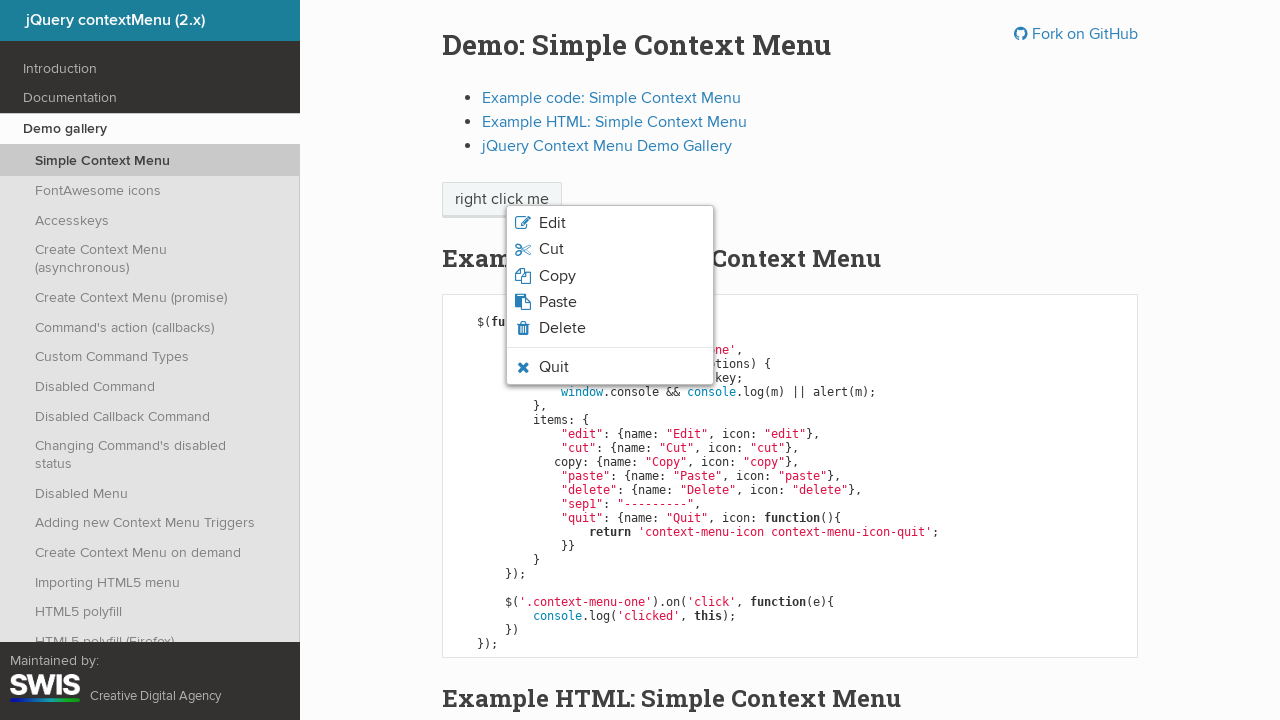

Clicked 'Cut' option from context menu at (551, 249) on ul.context-menu-list.context-menu-root span >> nth=1
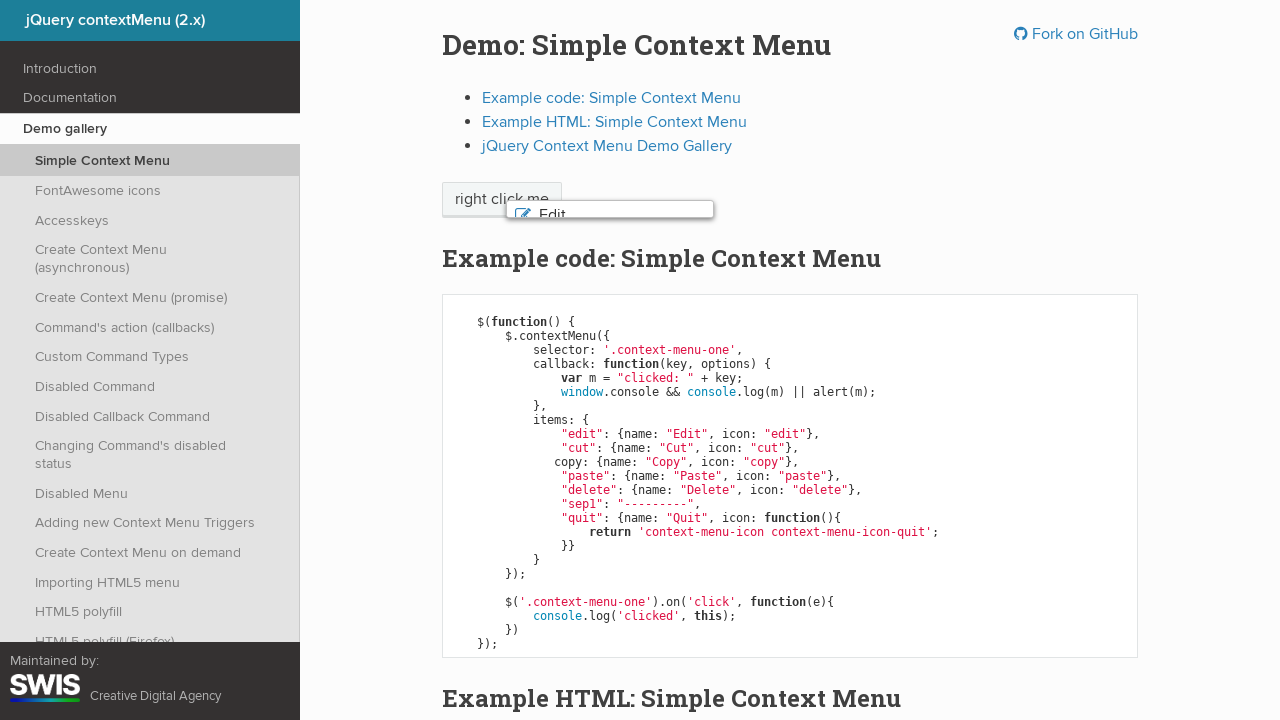

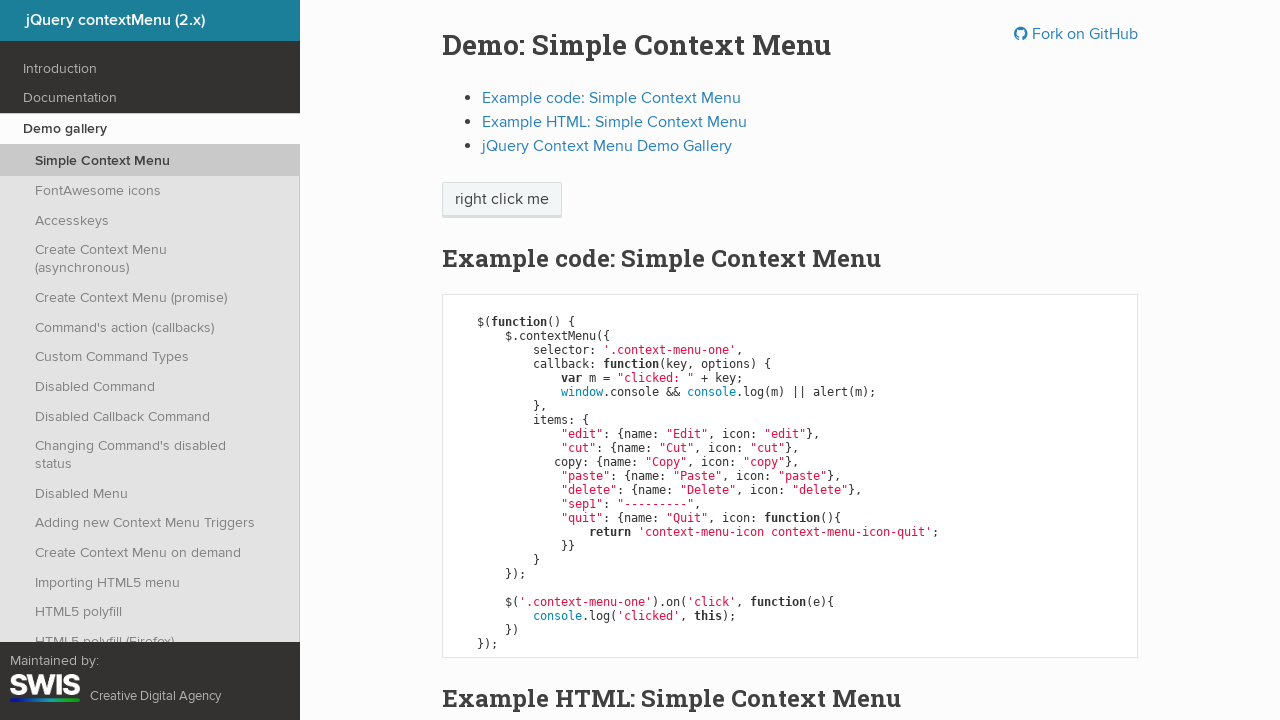